Tests mouse actions on a demo page by performing double-click, right-click (context click), and regular click on different buttons

Starting URL: https://demoqa.com/buttons

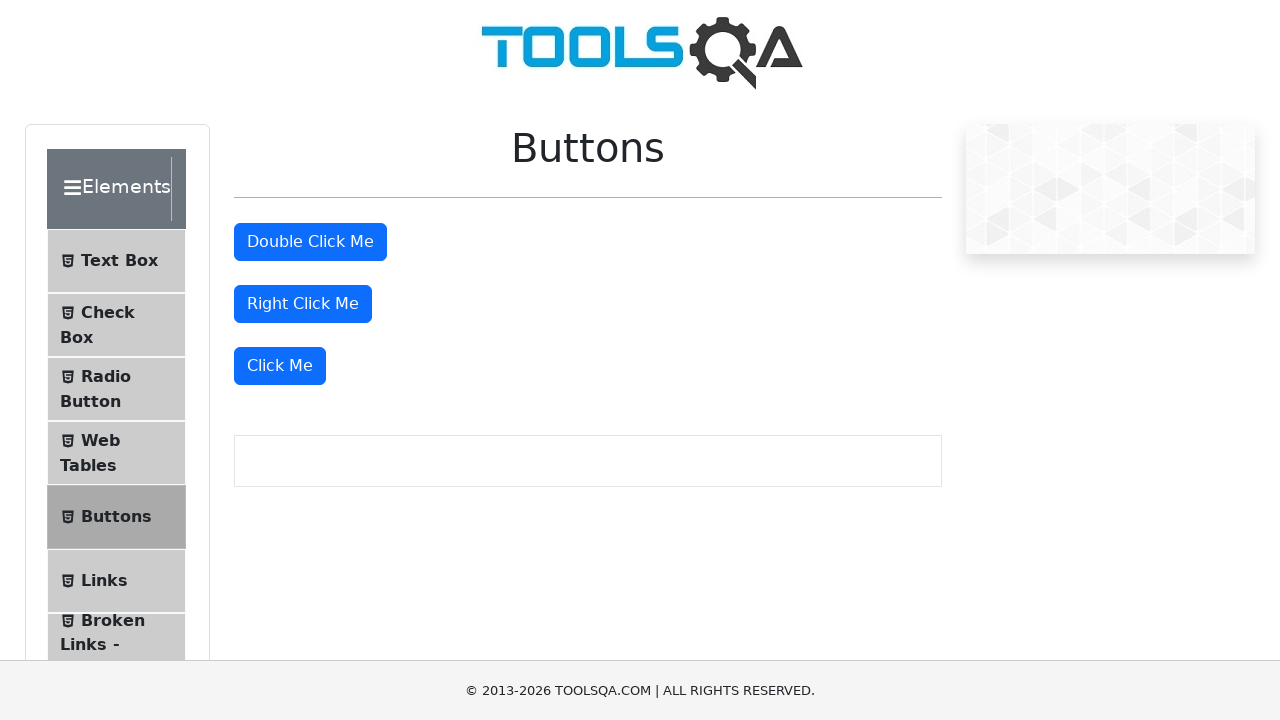

Double-clicked the double-click button at (310, 242) on button#doubleClickBtn
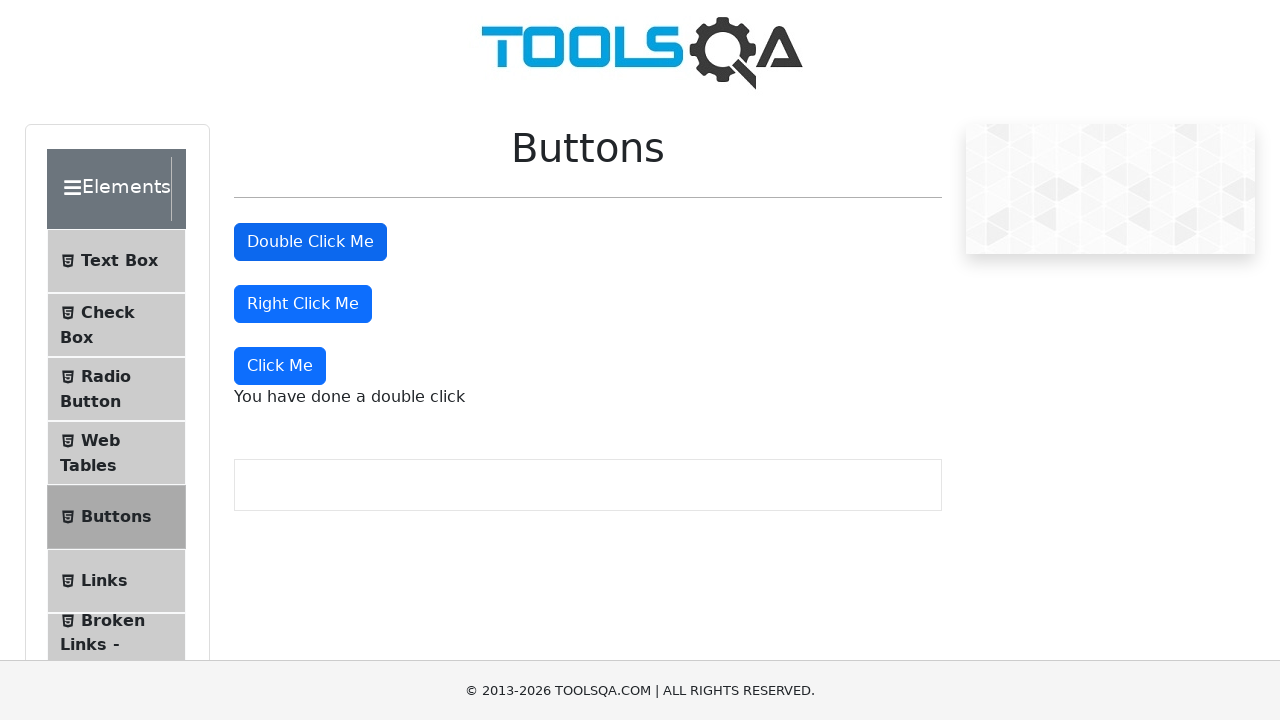

Right-clicked the right-click button at (303, 304) on button#rightClickBtn
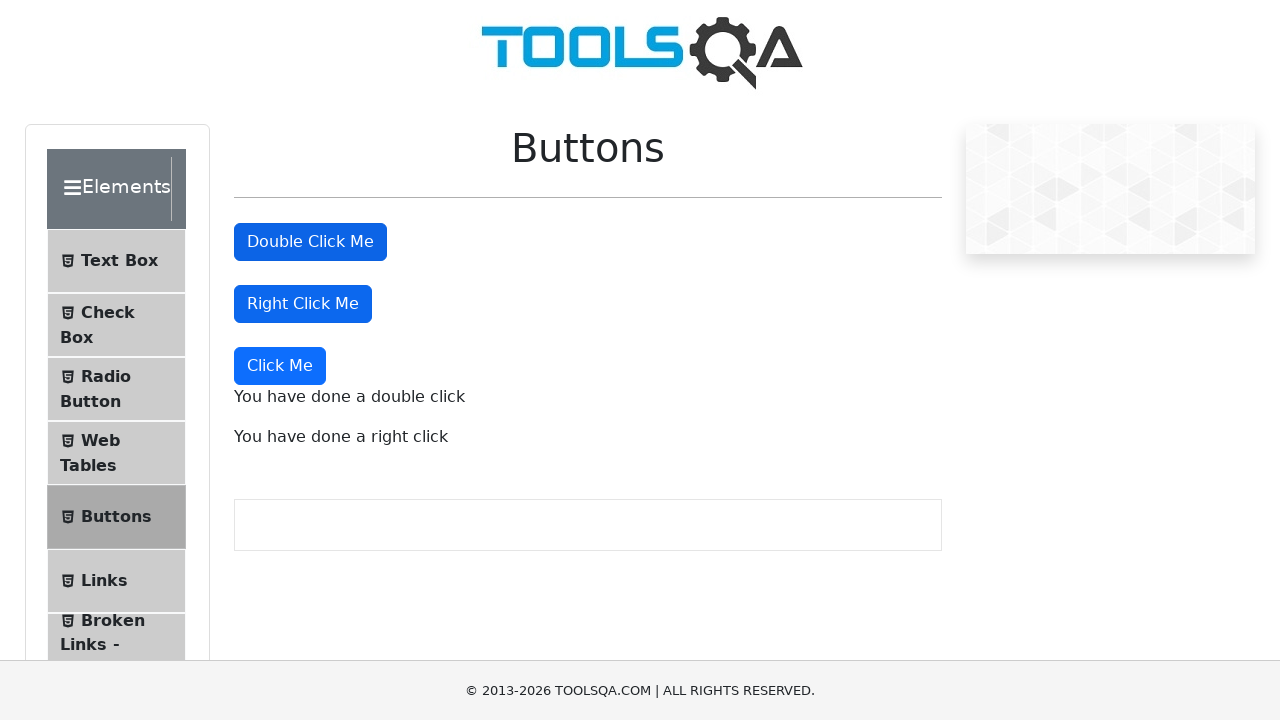

Clicked the 'Click Me' button at (280, 366) on xpath=//button[text()='Click Me']
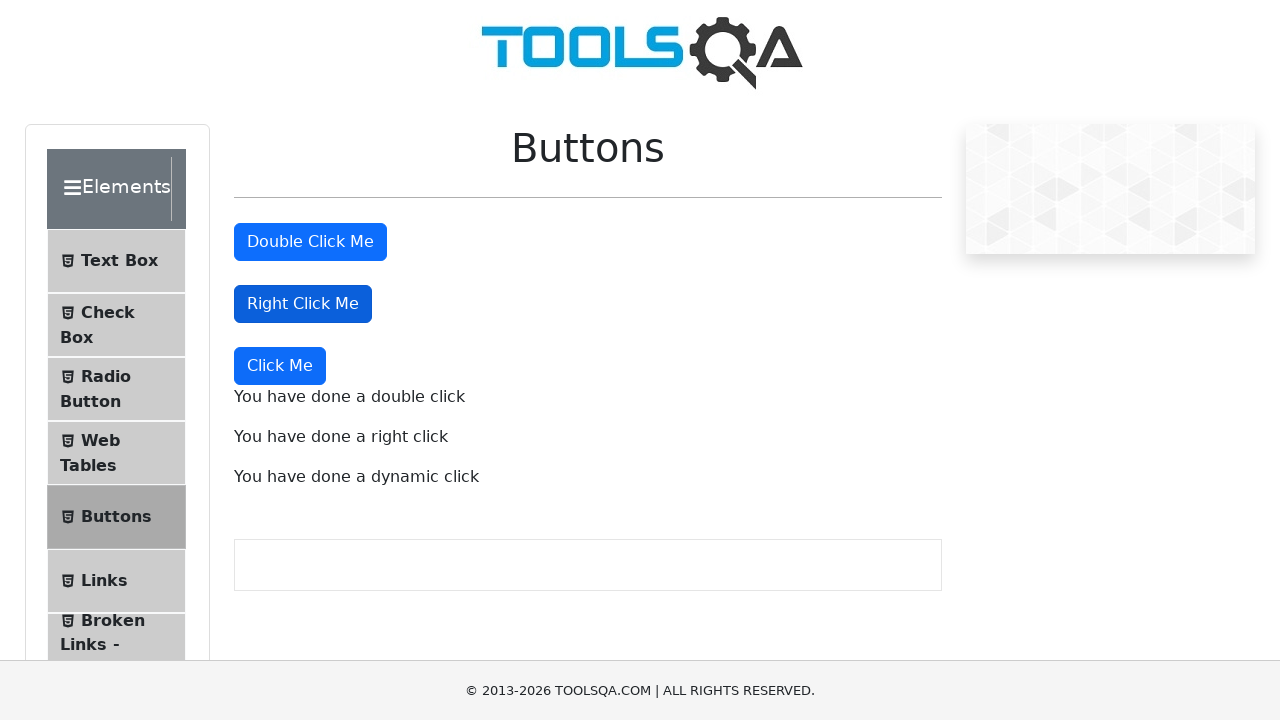

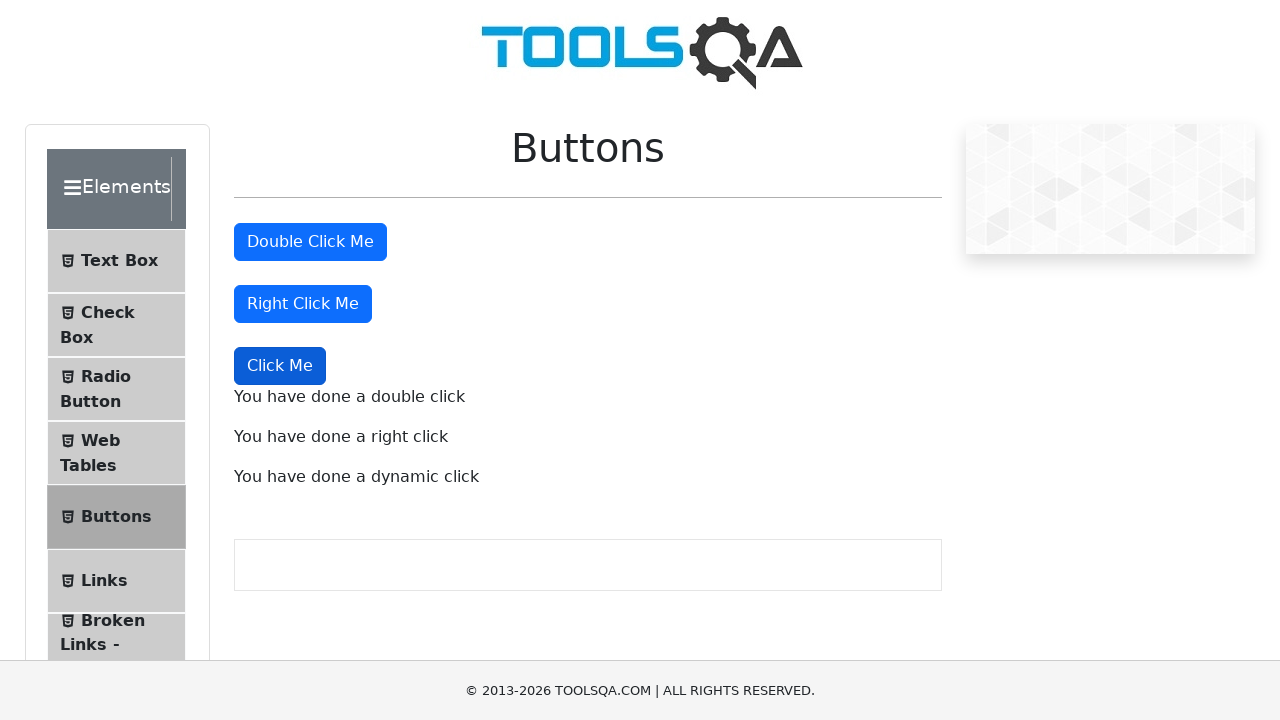